Tests the search/filter functionality on an offers page by entering "Rice" in the search field and verifying that the filtered results contain only items with "Rice" in their name.

Starting URL: https://rahulshettyacademy.com/seleniumPractise/#/offers

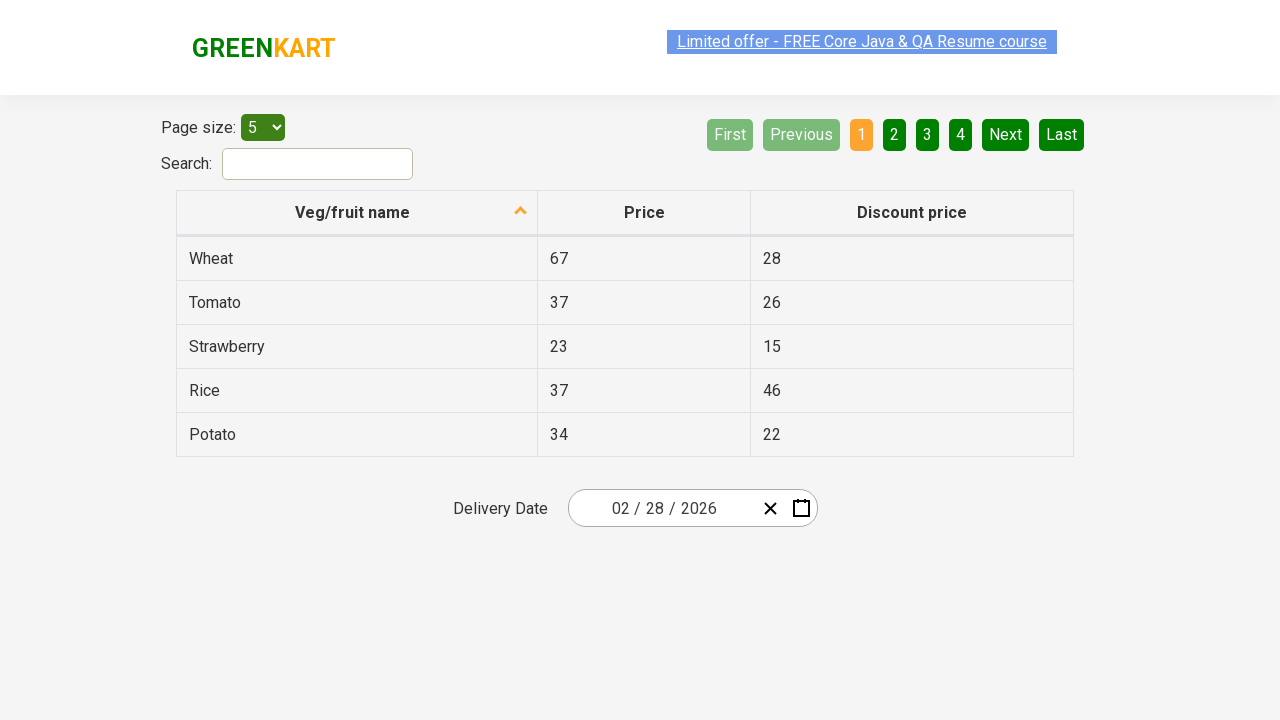

Entered 'Rice' in the search field on #search-field
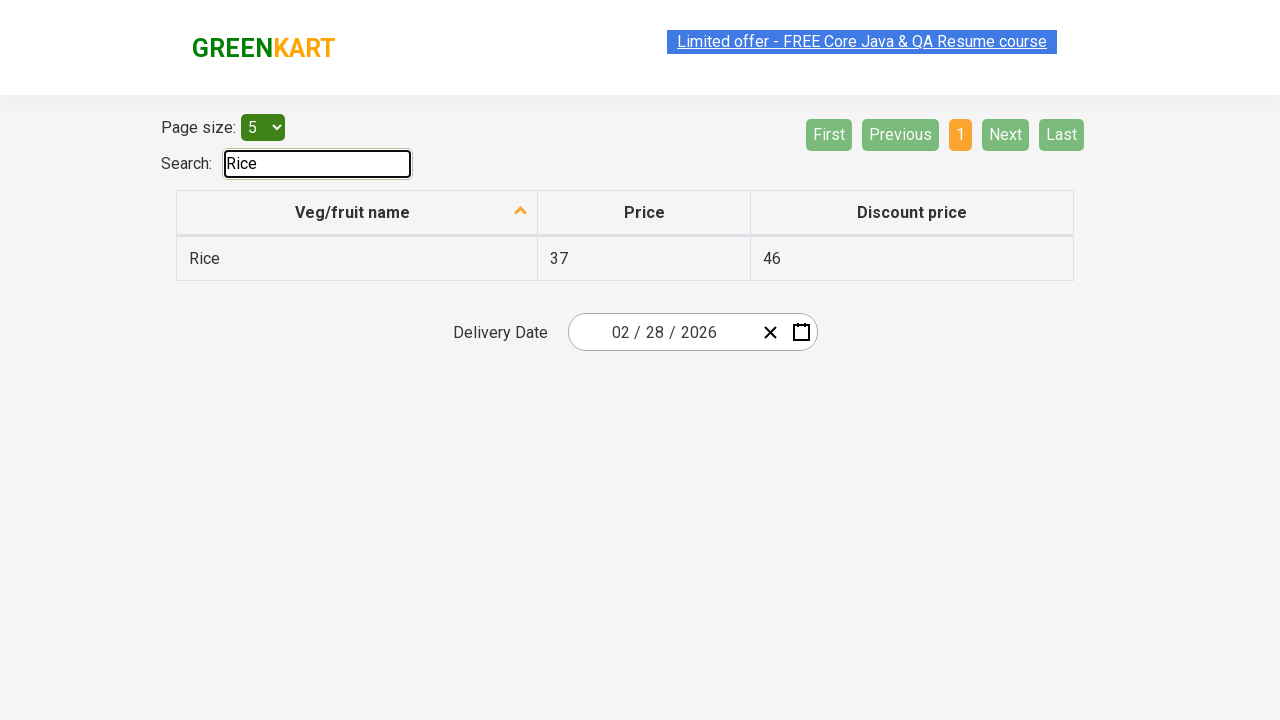

Waited for table to update with filtered results
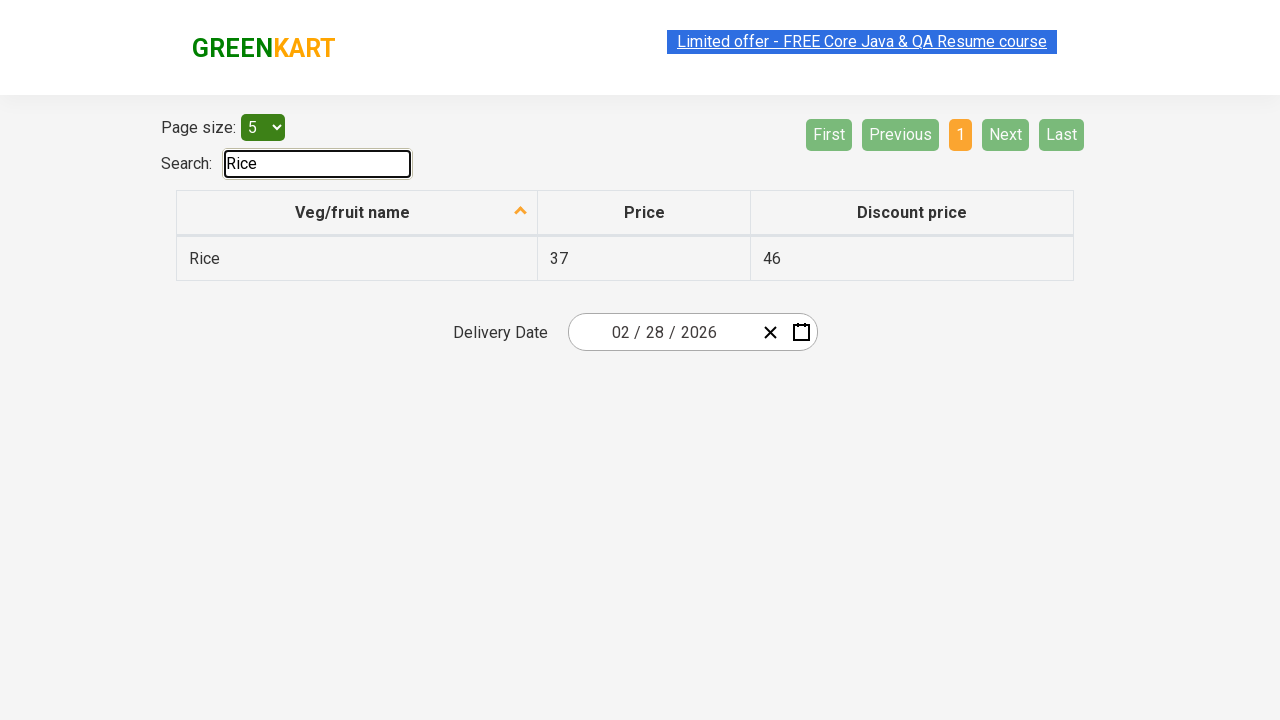

Retrieved all vegetable names from the first column
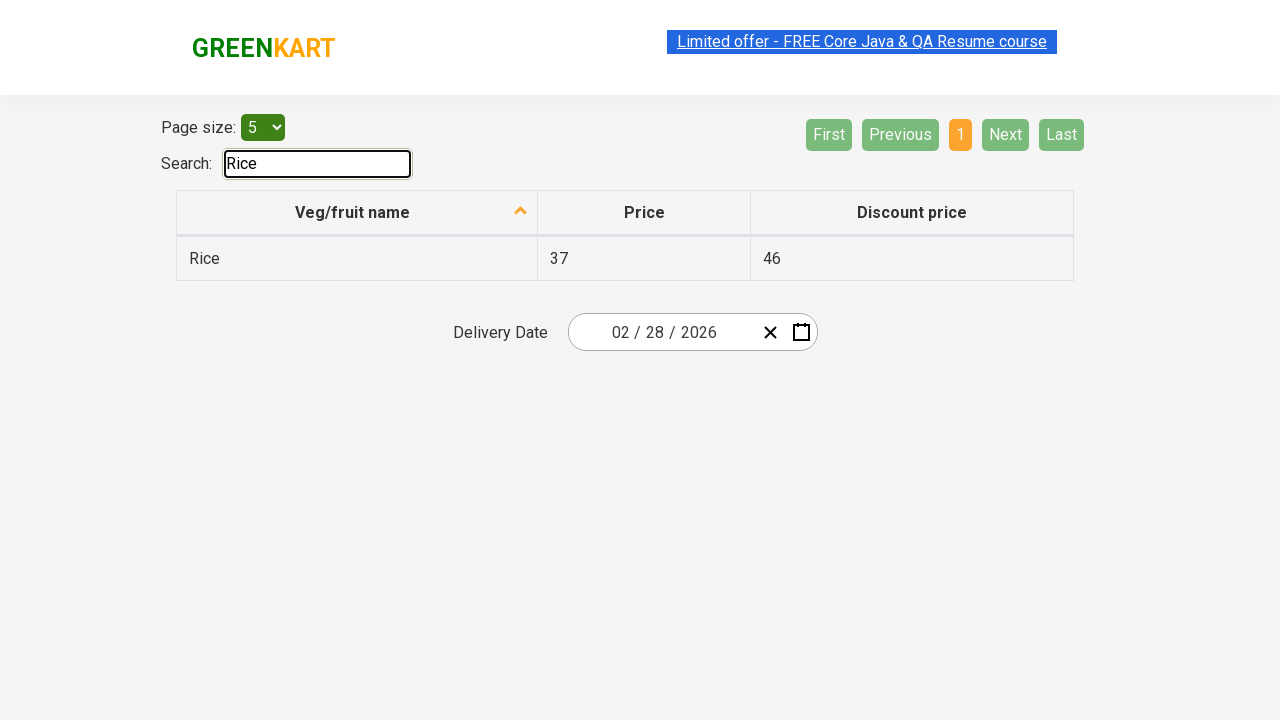

Verified filtered result contains 'Rice': 'Rice'
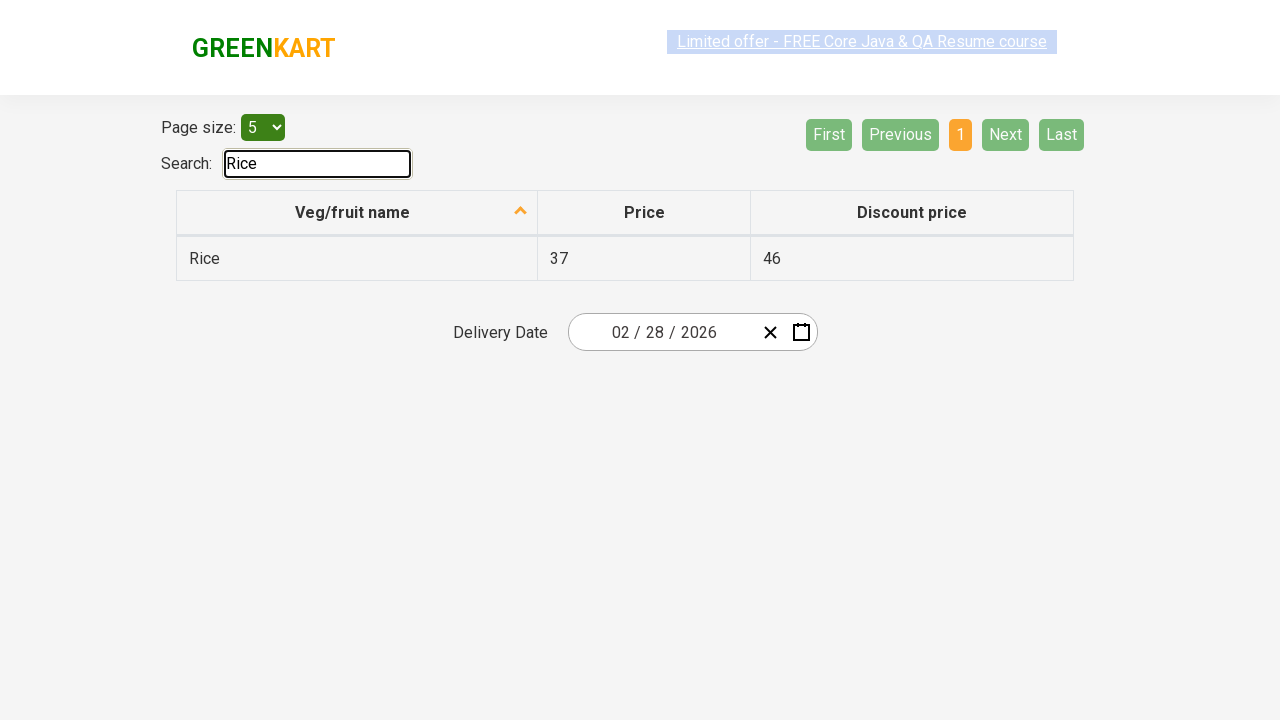

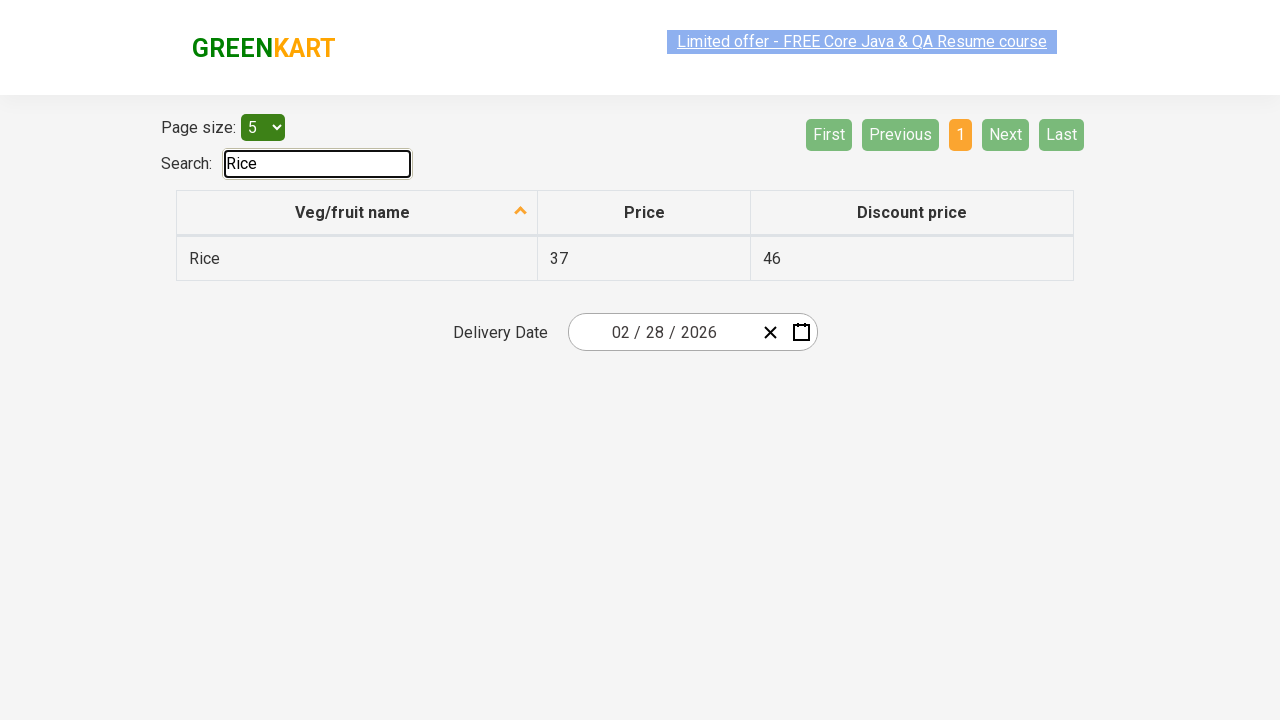